Tests checkbox functionality by selecting "Check 3" and "Check 4" and verifying their selection state

Starting URL: https://antoniotrindade.com.br/treinoautomacao/elementsweb.html

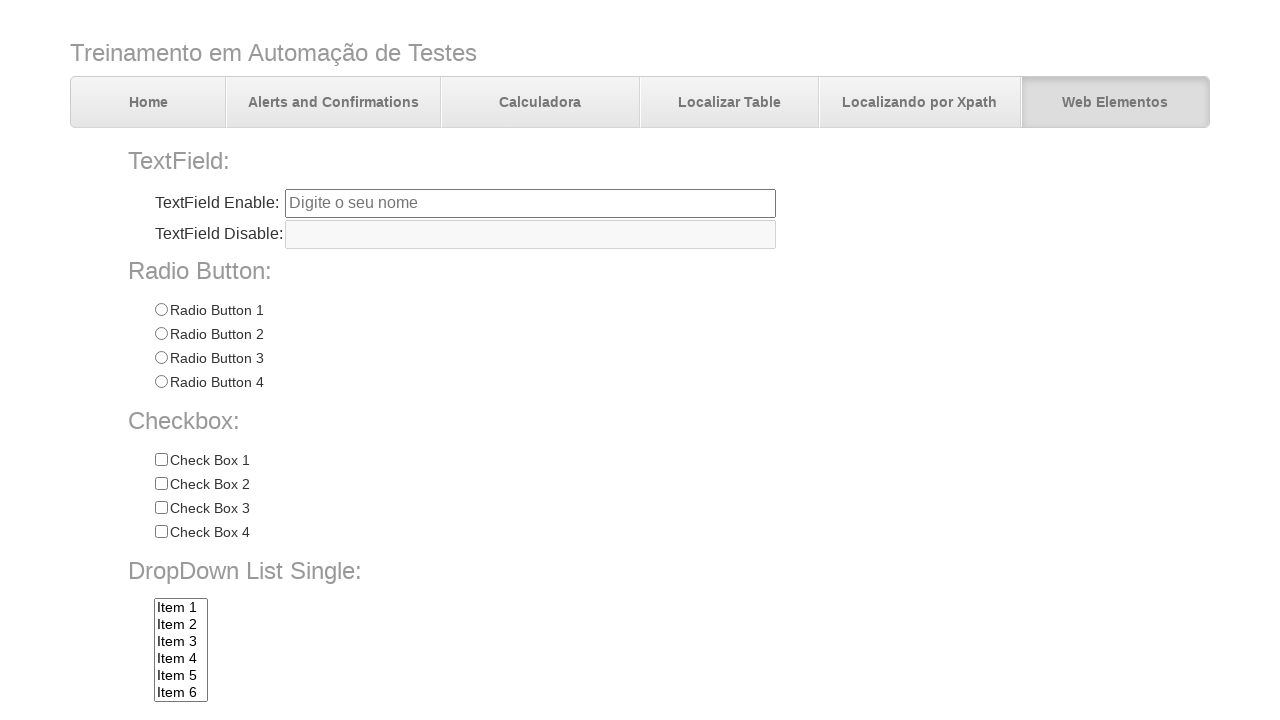

Located all checkbox elements with name 'chkbox'
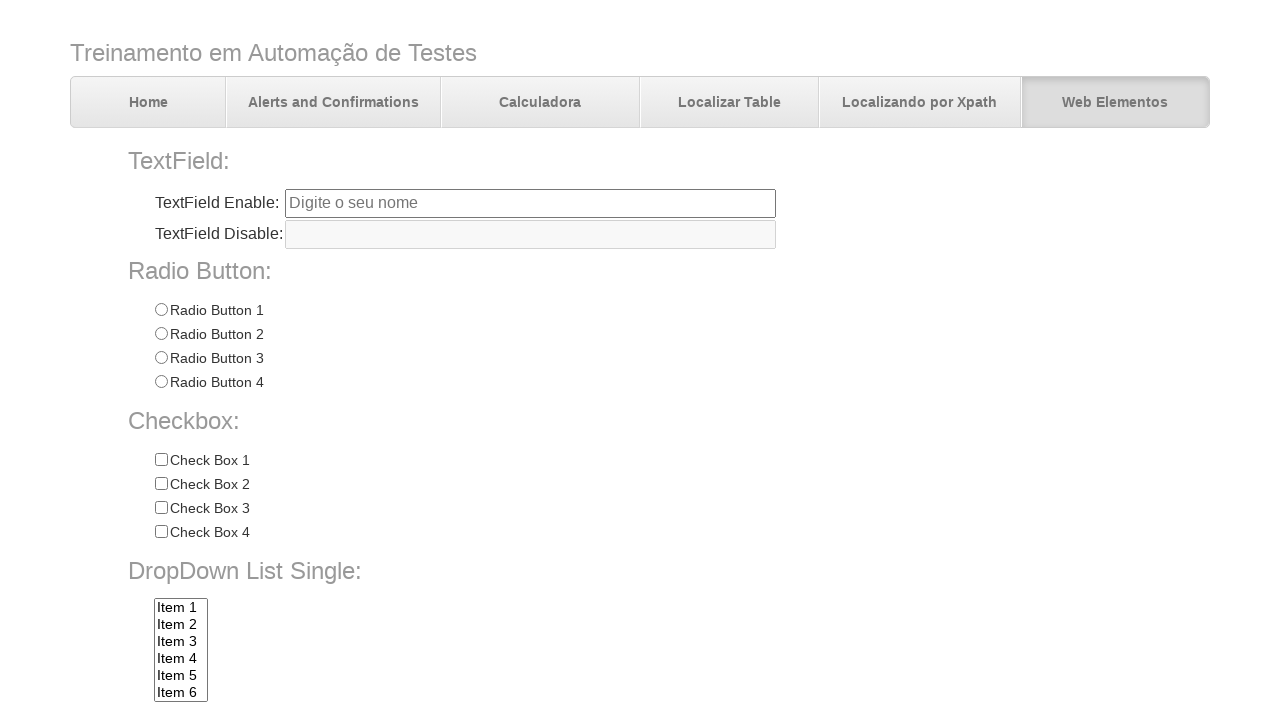

Verified that exactly 4 checkboxes are present
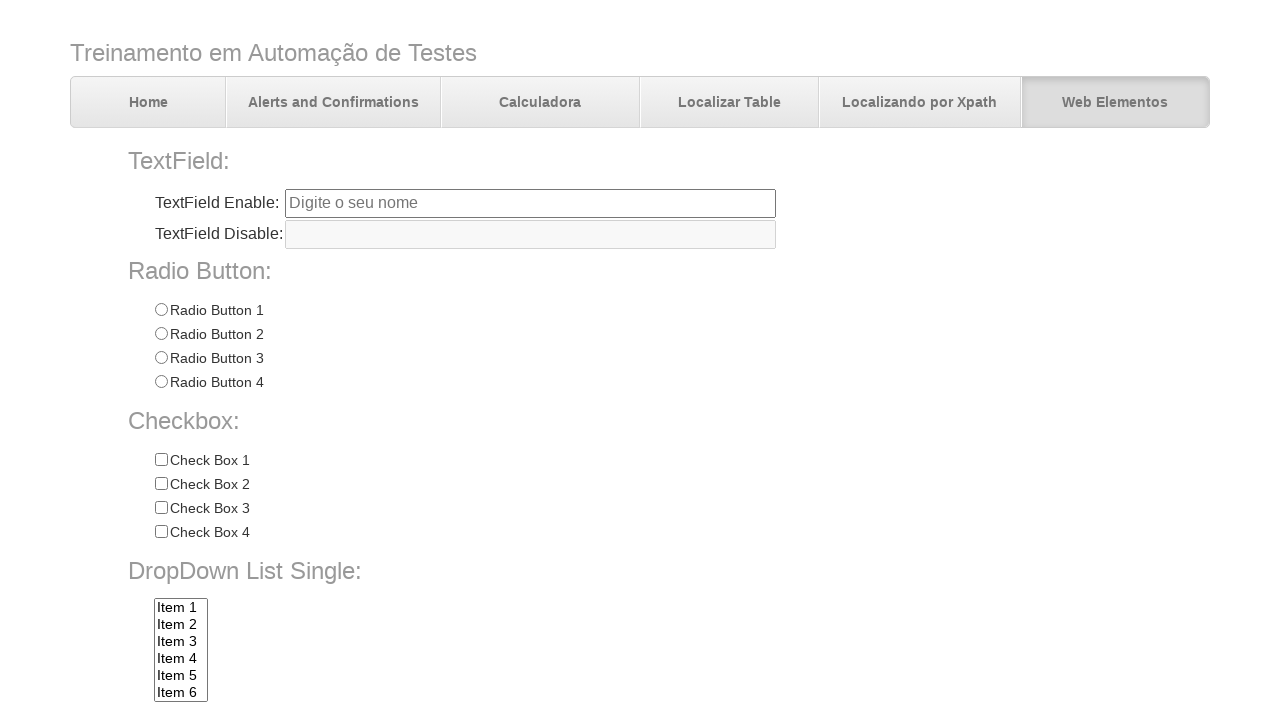

Clicked on checkbox 'Check 3' at (161, 508) on input[name='chkbox'][value='Check 3']
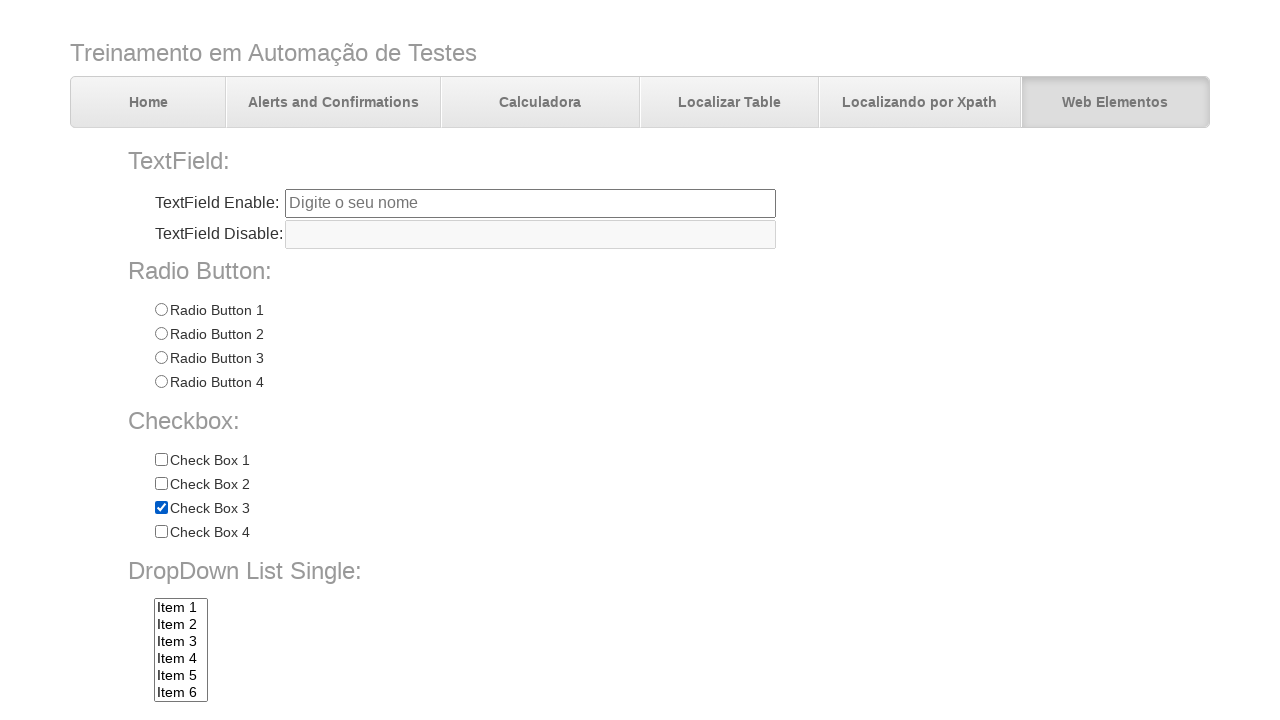

Clicked on checkbox 'Check 4' at (161, 532) on input[name='chkbox'][value='Check 4']
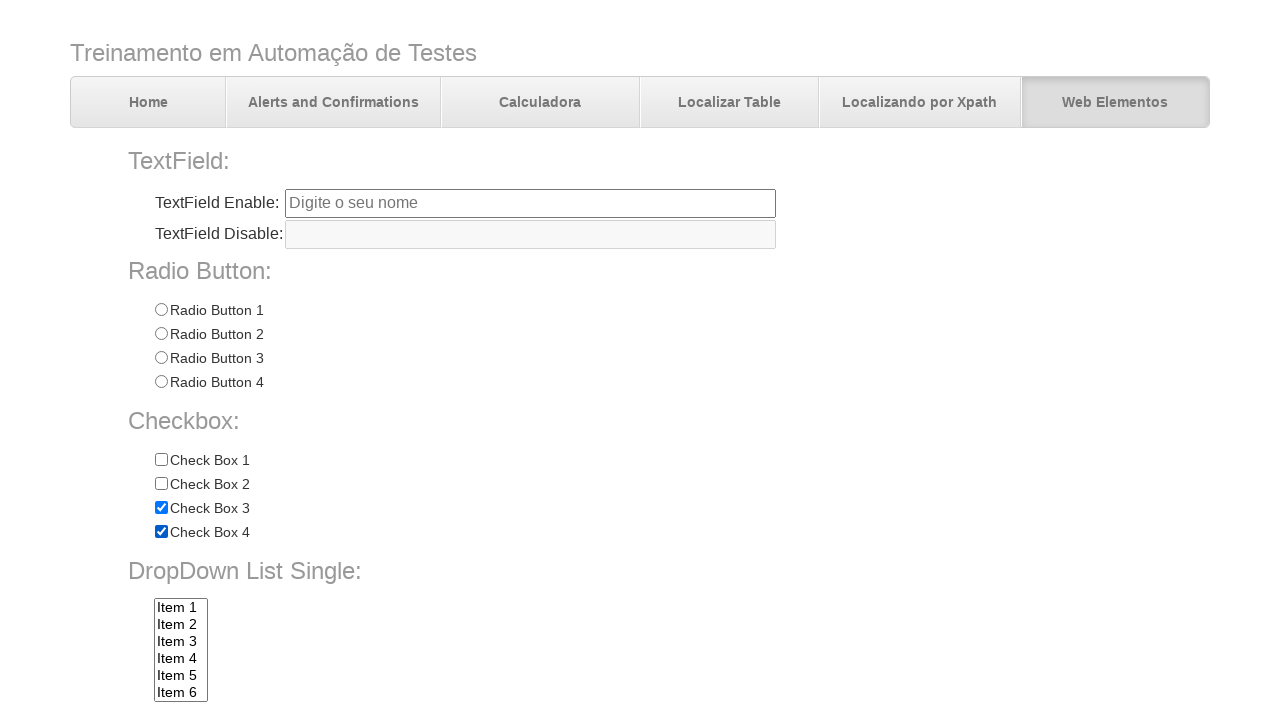

Verified that checkbox 'Check 3' is selected
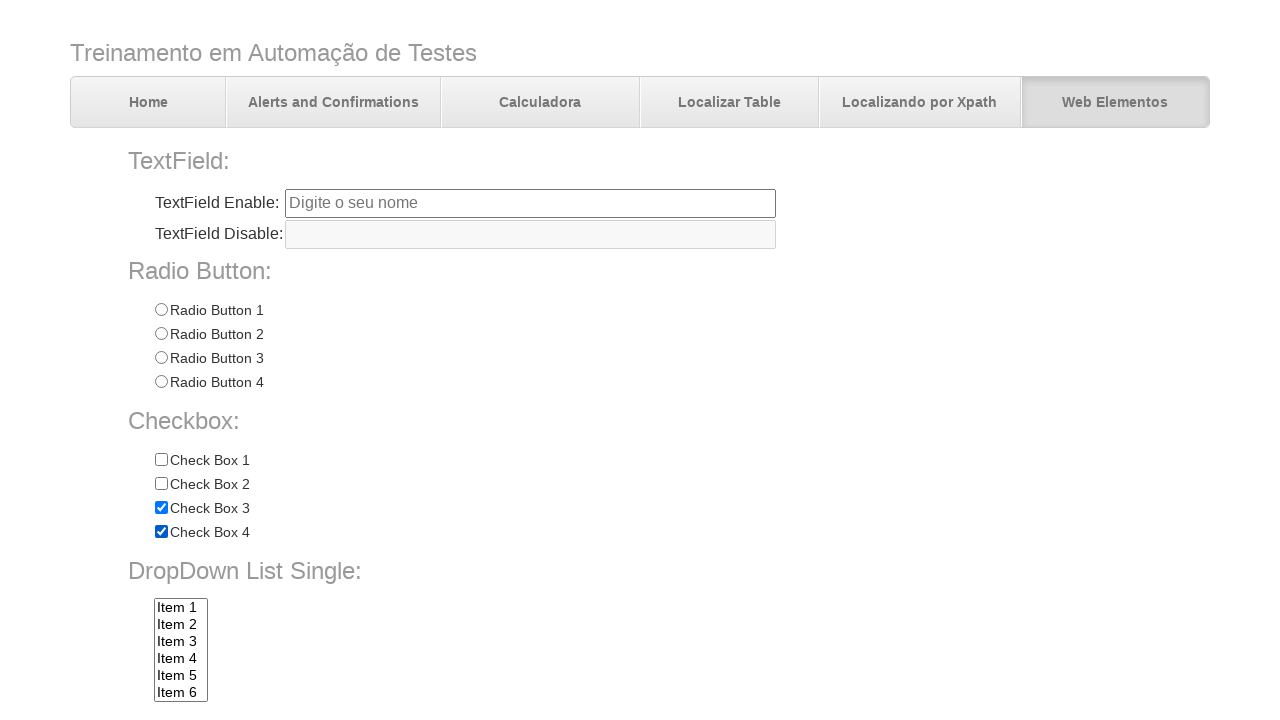

Verified that checkbox 'Check 4' is selected
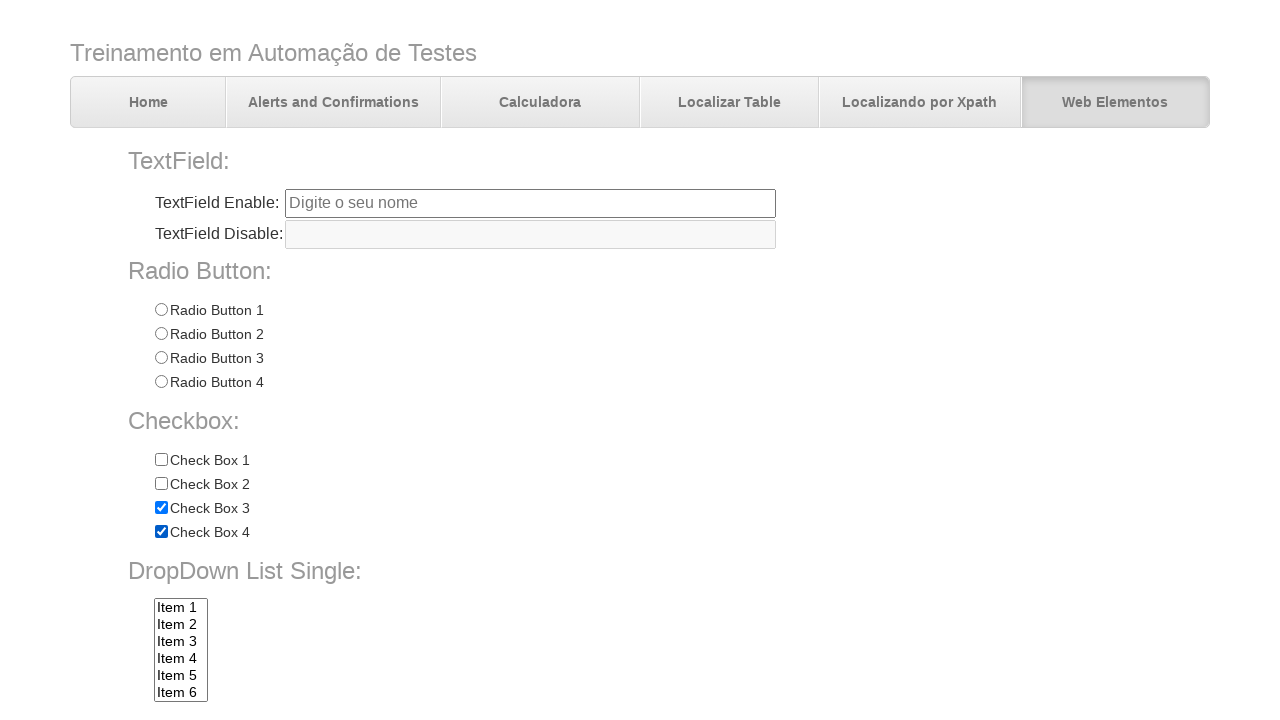

Verified that checkbox 'Check 1' is not selected
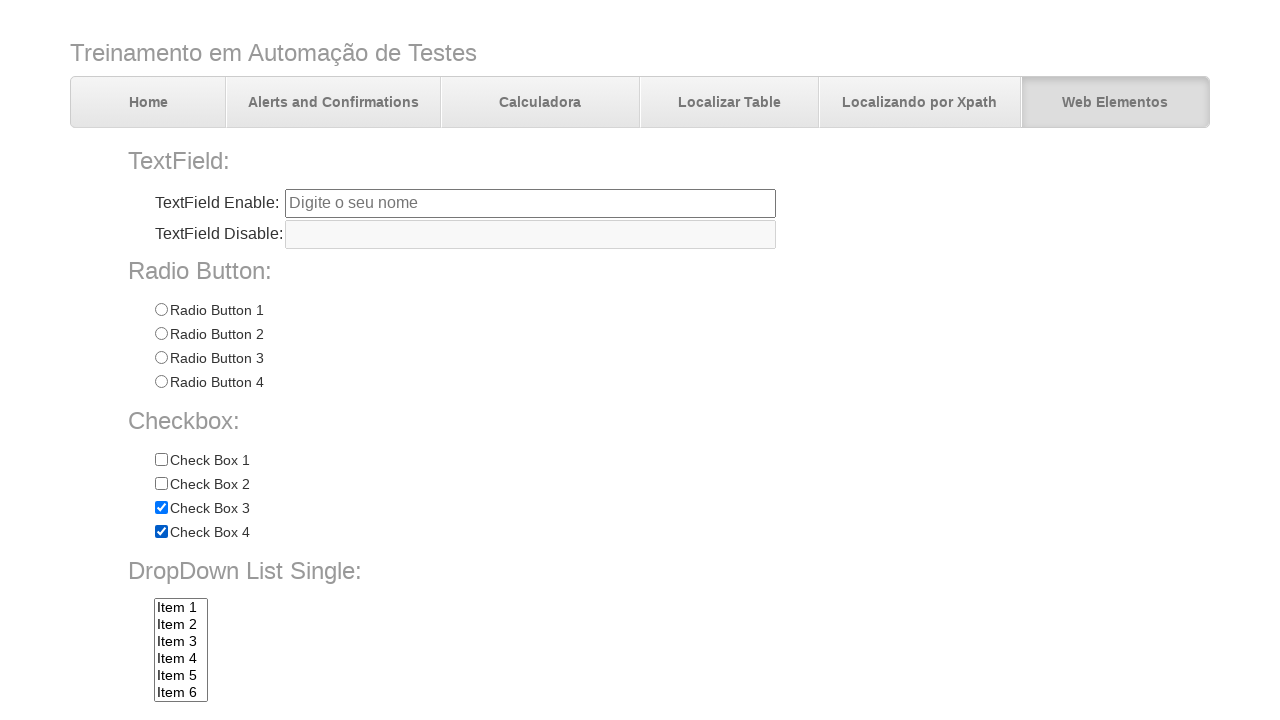

Verified that checkbox 'Check 2' is not selected
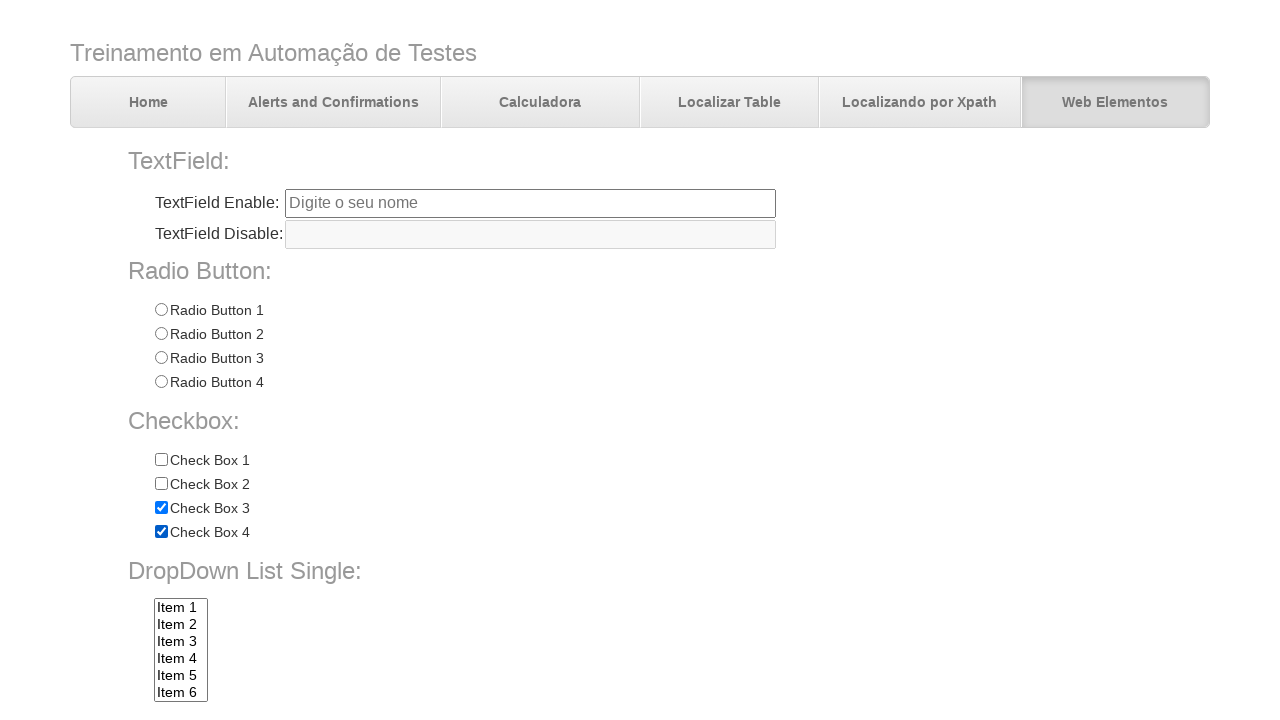

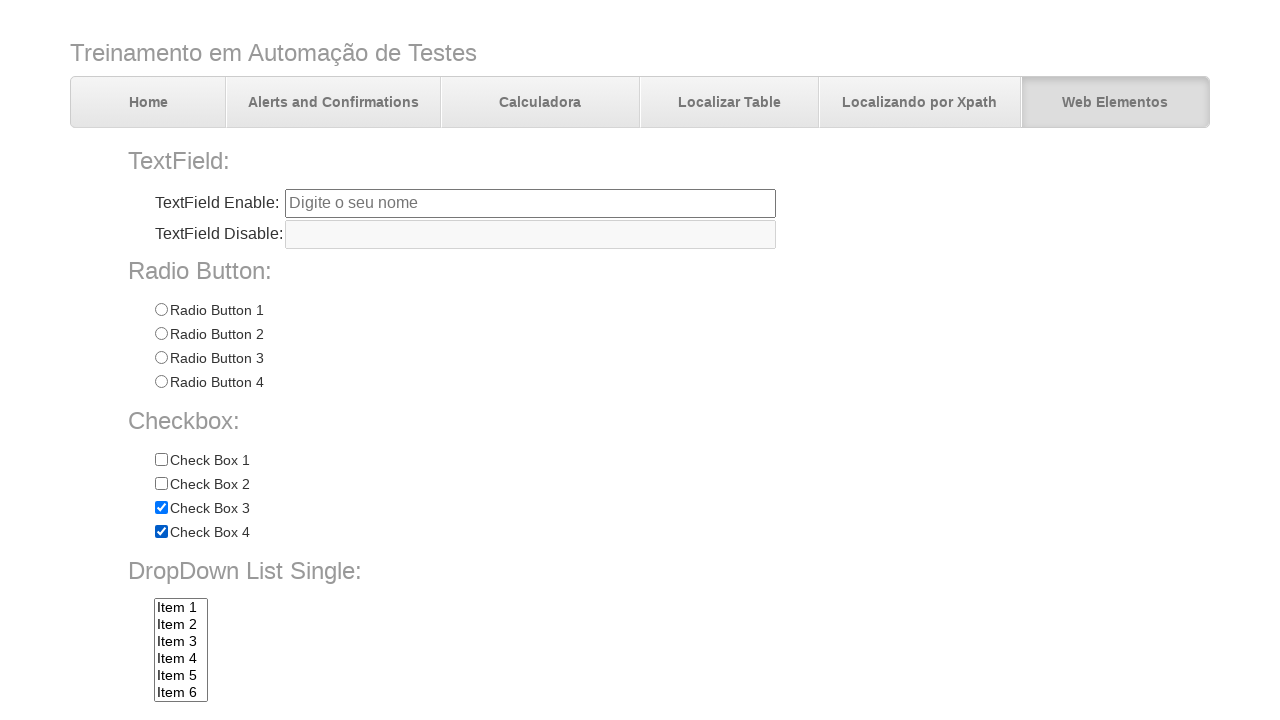